Tests passenger selection dropdown functionality by incrementing adult and child passenger counts and verifying the selection updates correctly

Starting URL: https://rahulshettyacademy.com/dropdownsPractise/

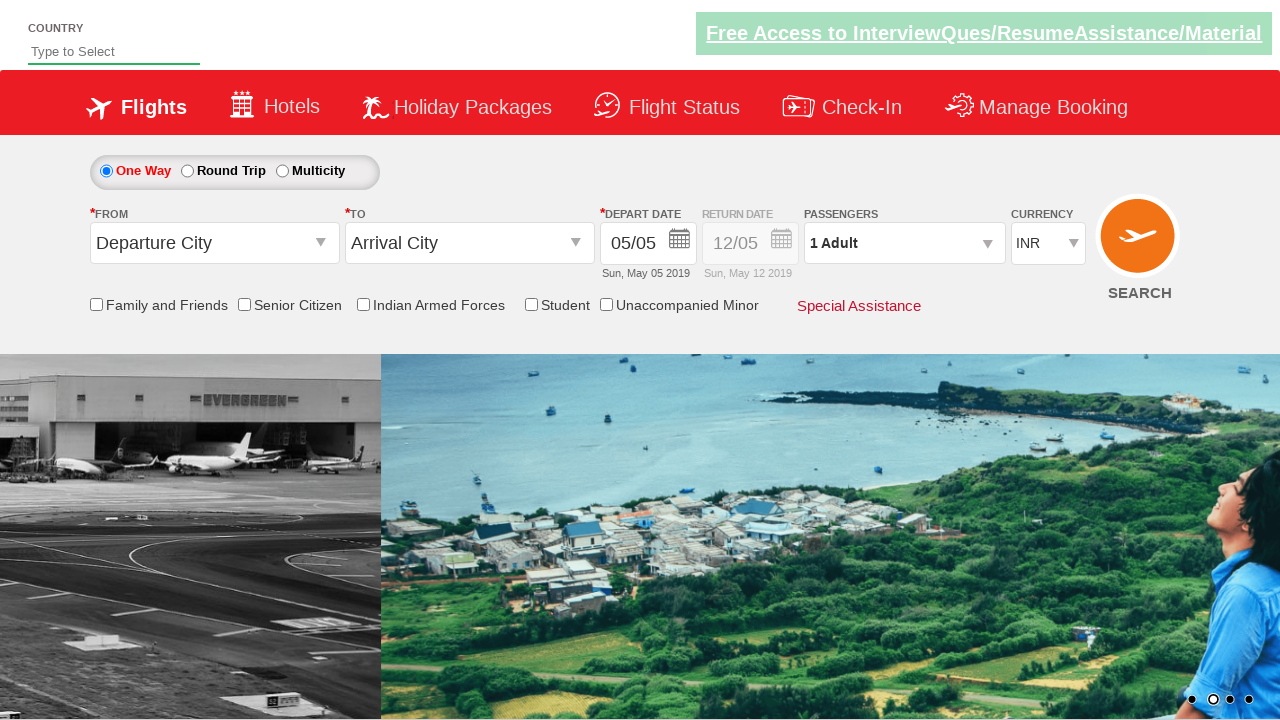

Clicked passenger info dropdown to open it at (904, 243) on #divpaxinfo
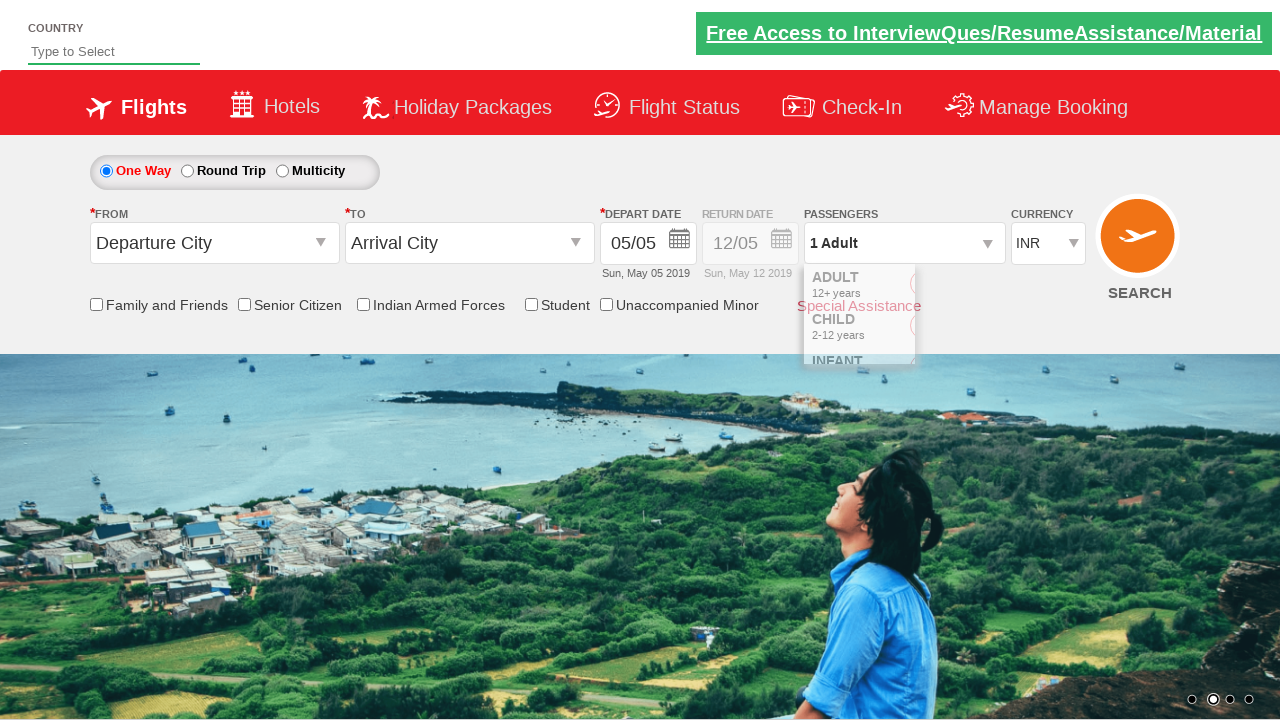

Waited for dropdown to be visible
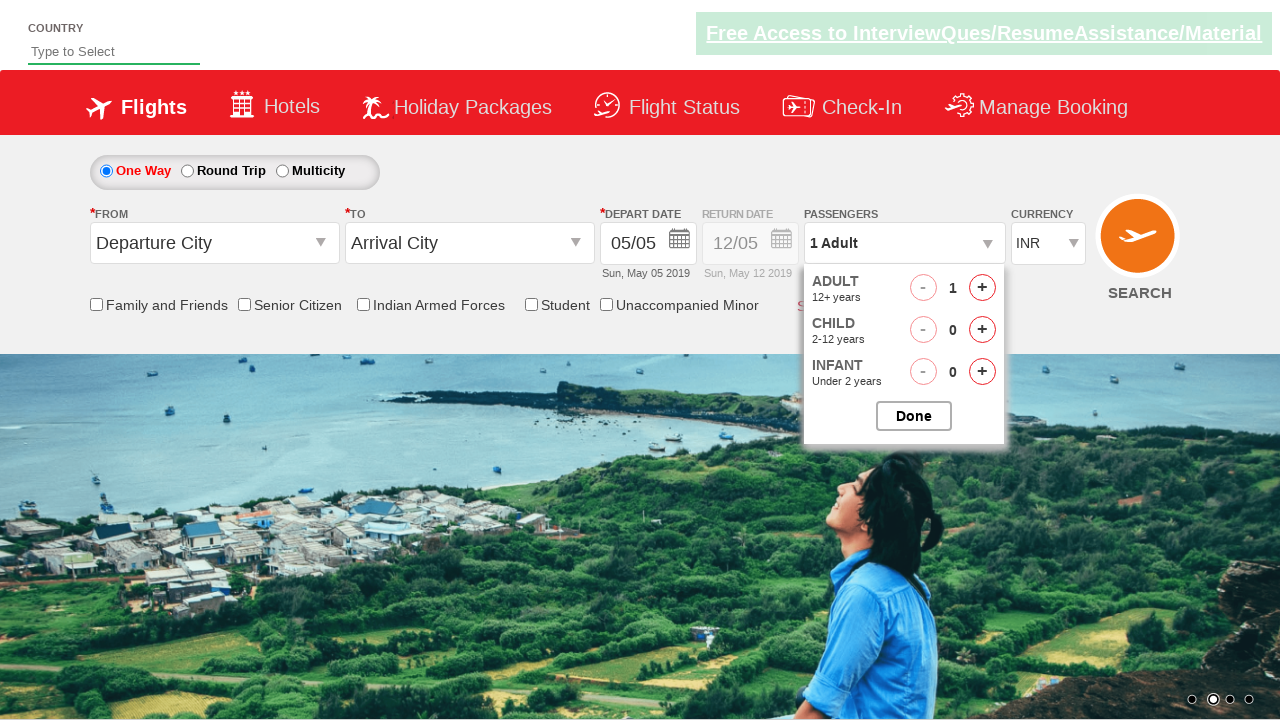

Clicked increment adult button (iteration 1 of 4) at (982, 288) on #hrefIncAdt
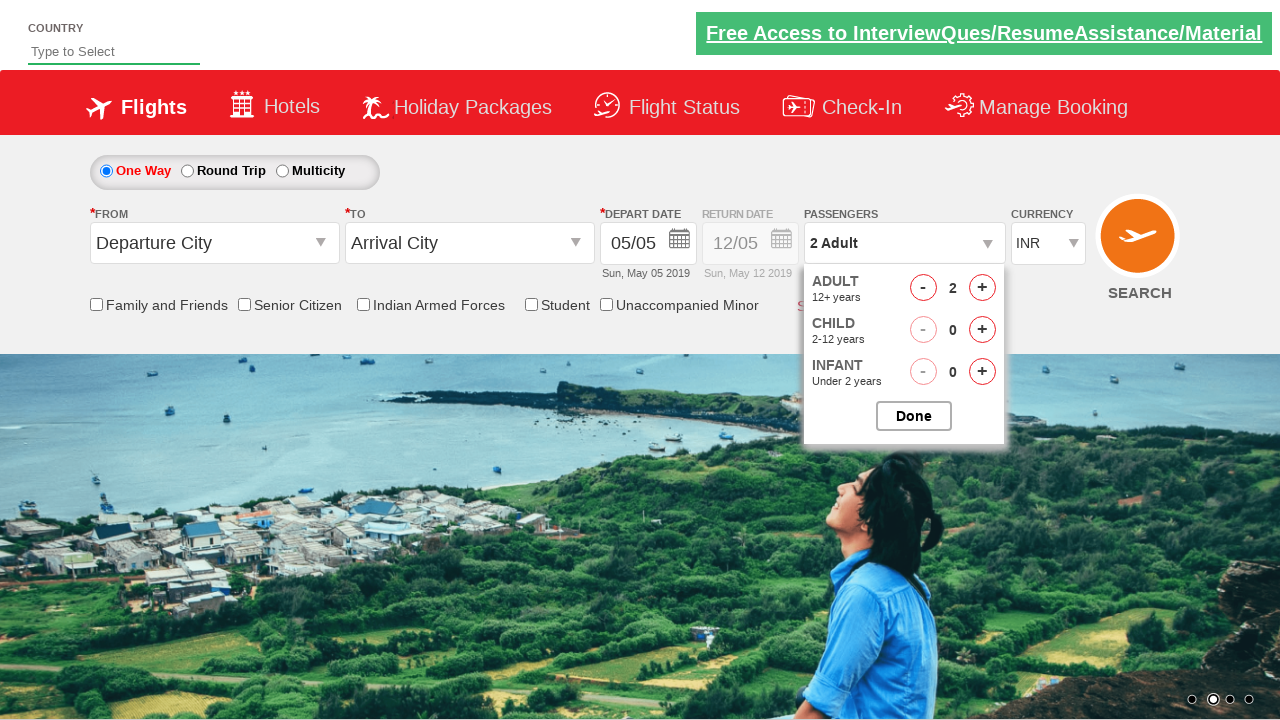

Clicked increment adult button (iteration 2 of 4) at (982, 288) on #hrefIncAdt
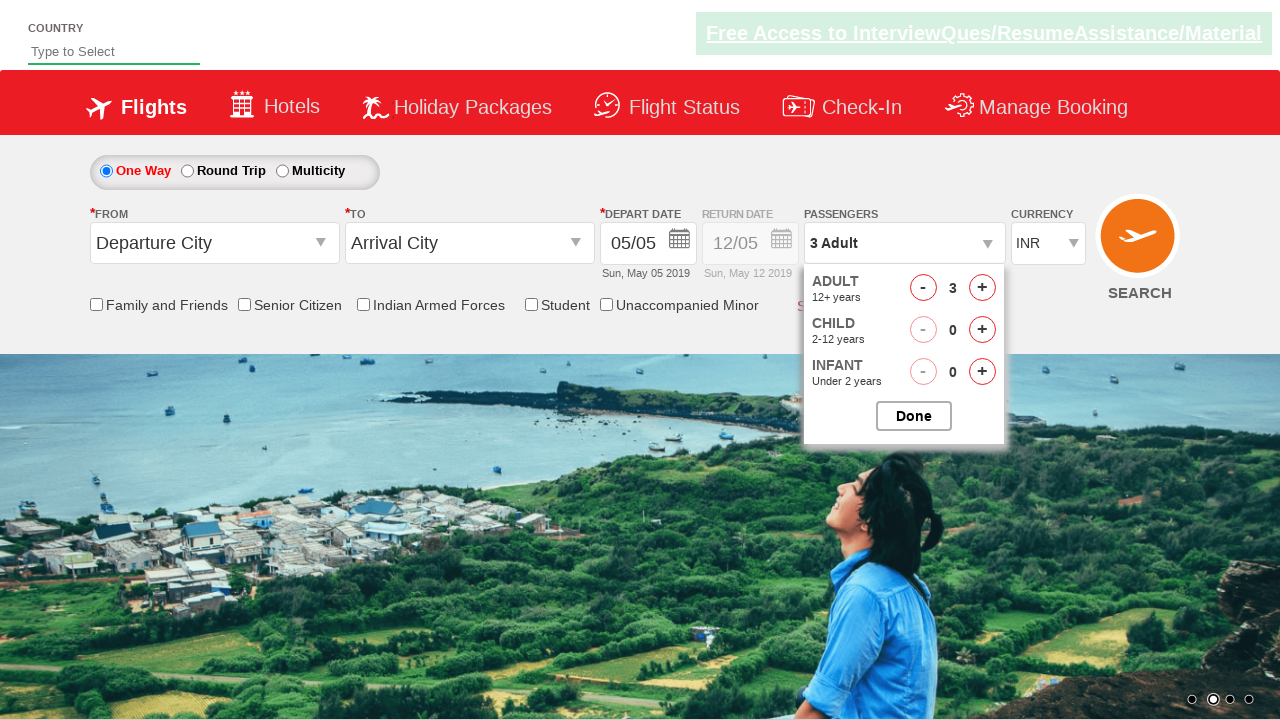

Clicked increment adult button (iteration 3 of 4) at (982, 288) on #hrefIncAdt
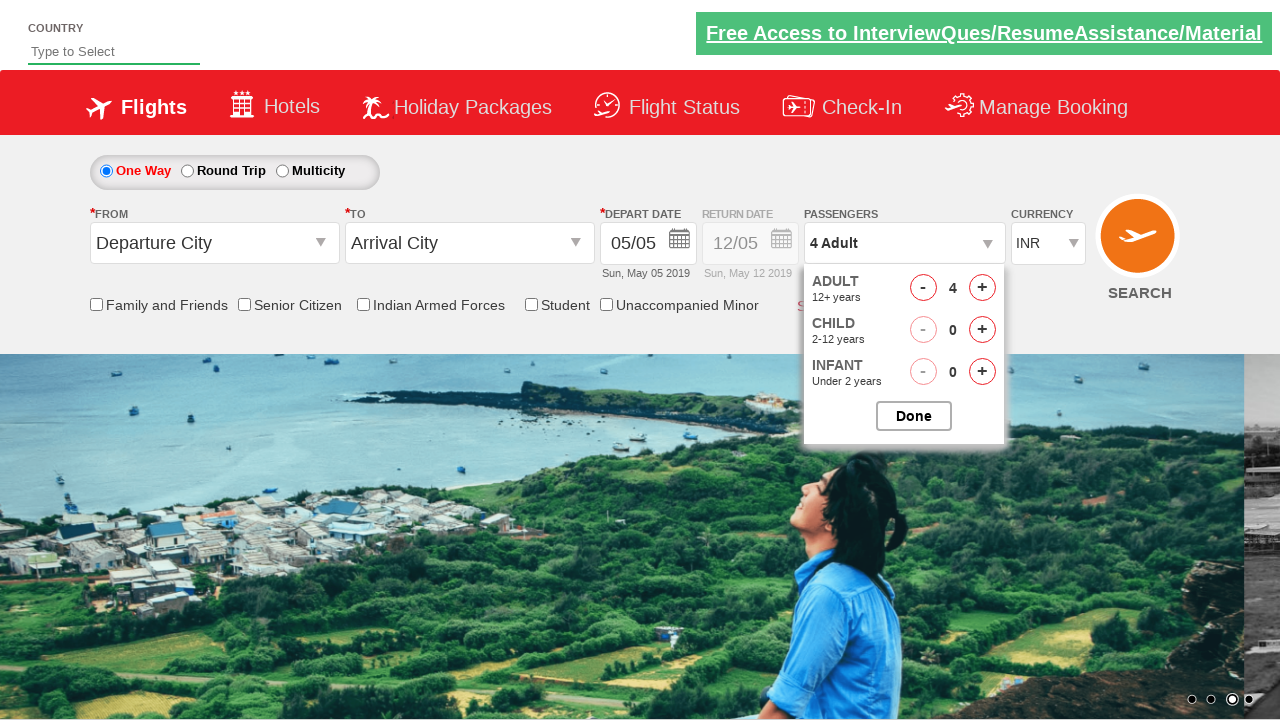

Clicked increment adult button (iteration 4 of 4) at (982, 288) on #hrefIncAdt
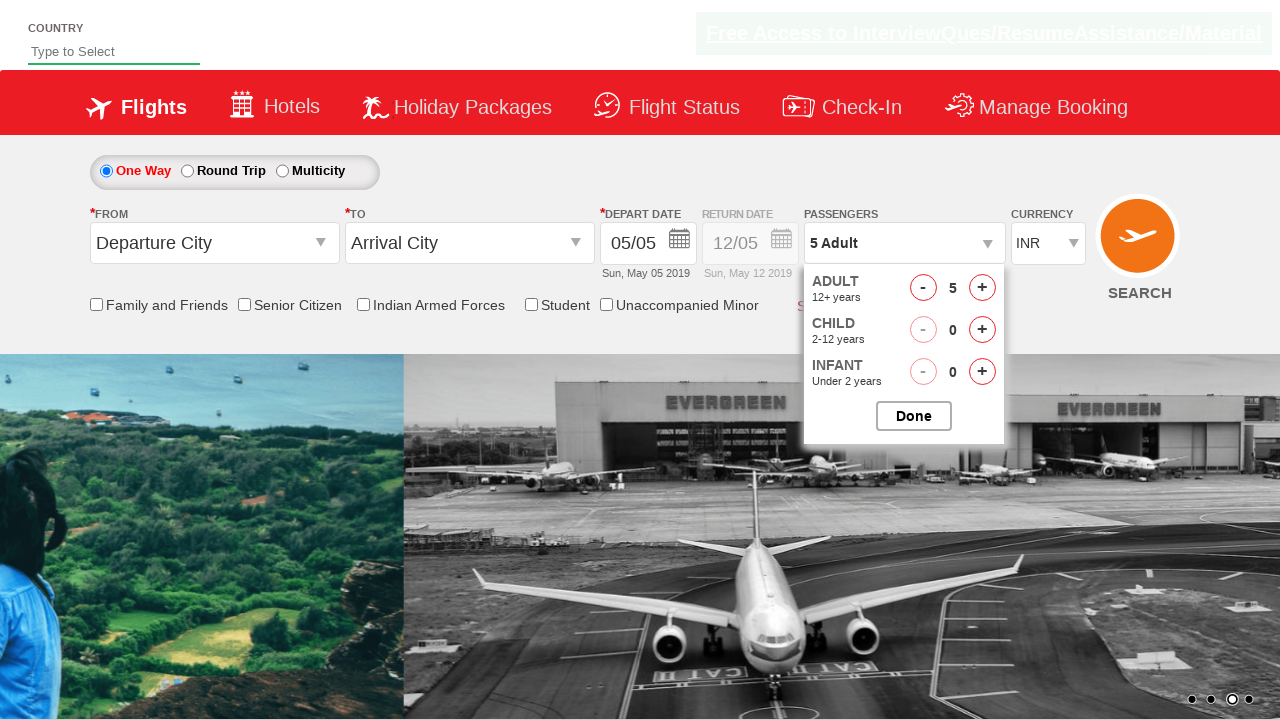

Verified passenger dropdown displays '5 Adult'
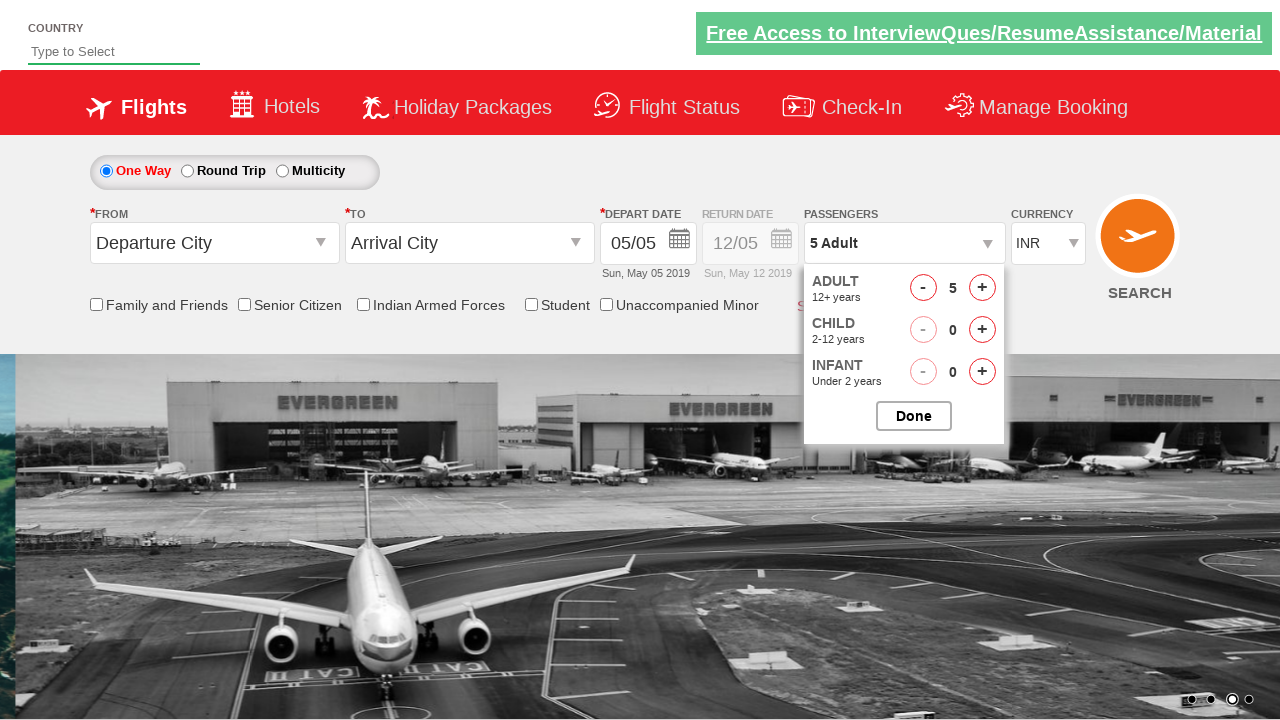

Clicked increment child button (iteration 1 of 4) at (982, 330) on #hrefIncChd
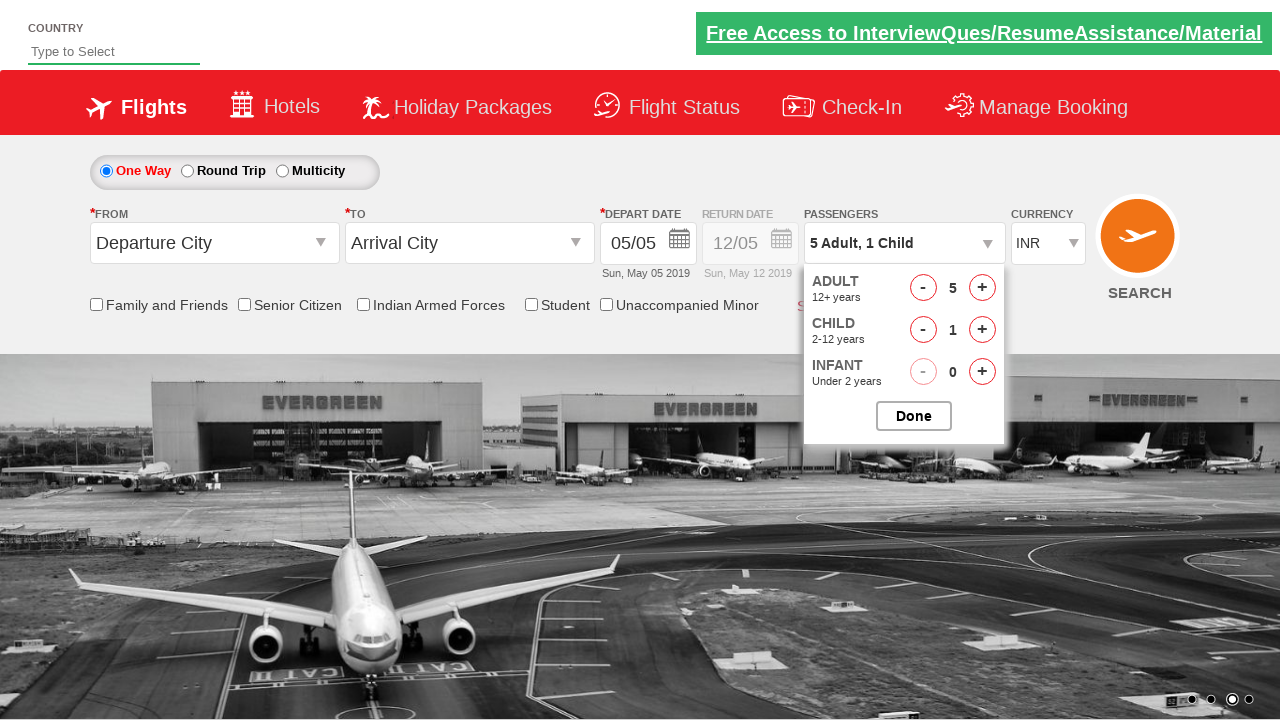

Clicked increment child button (iteration 2 of 4) at (982, 330) on #hrefIncChd
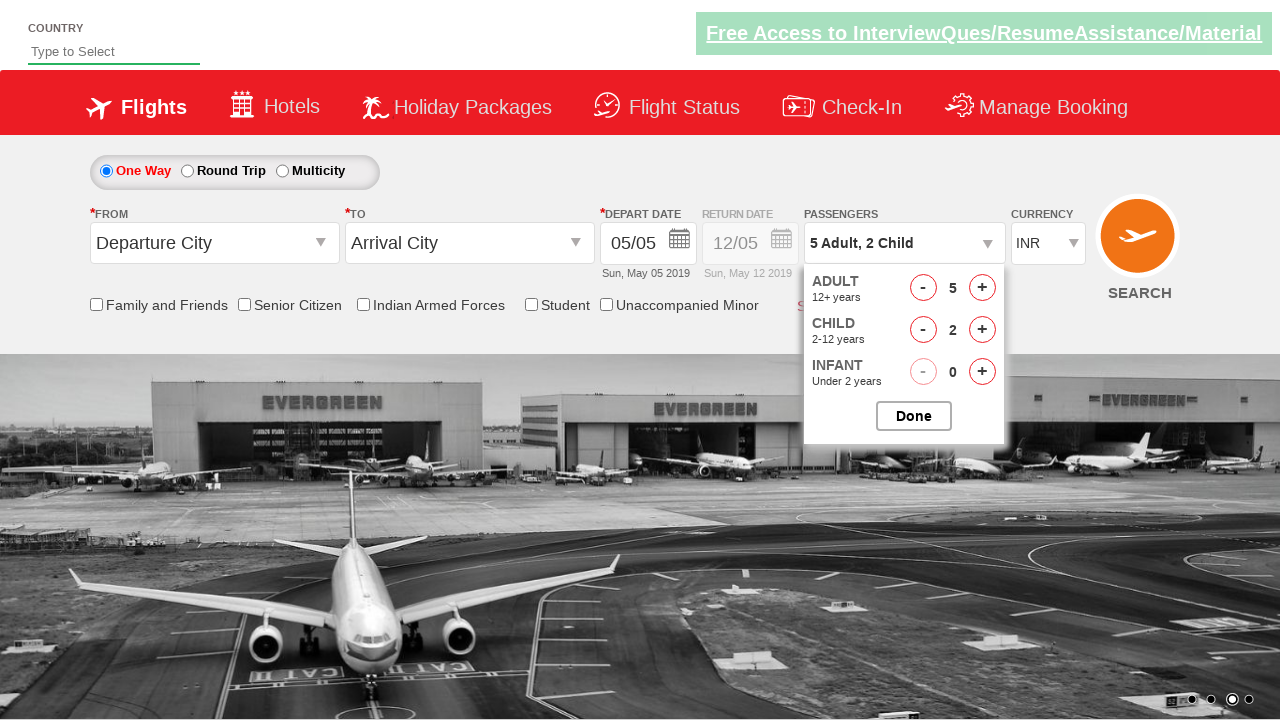

Clicked increment child button (iteration 3 of 4) at (982, 330) on #hrefIncChd
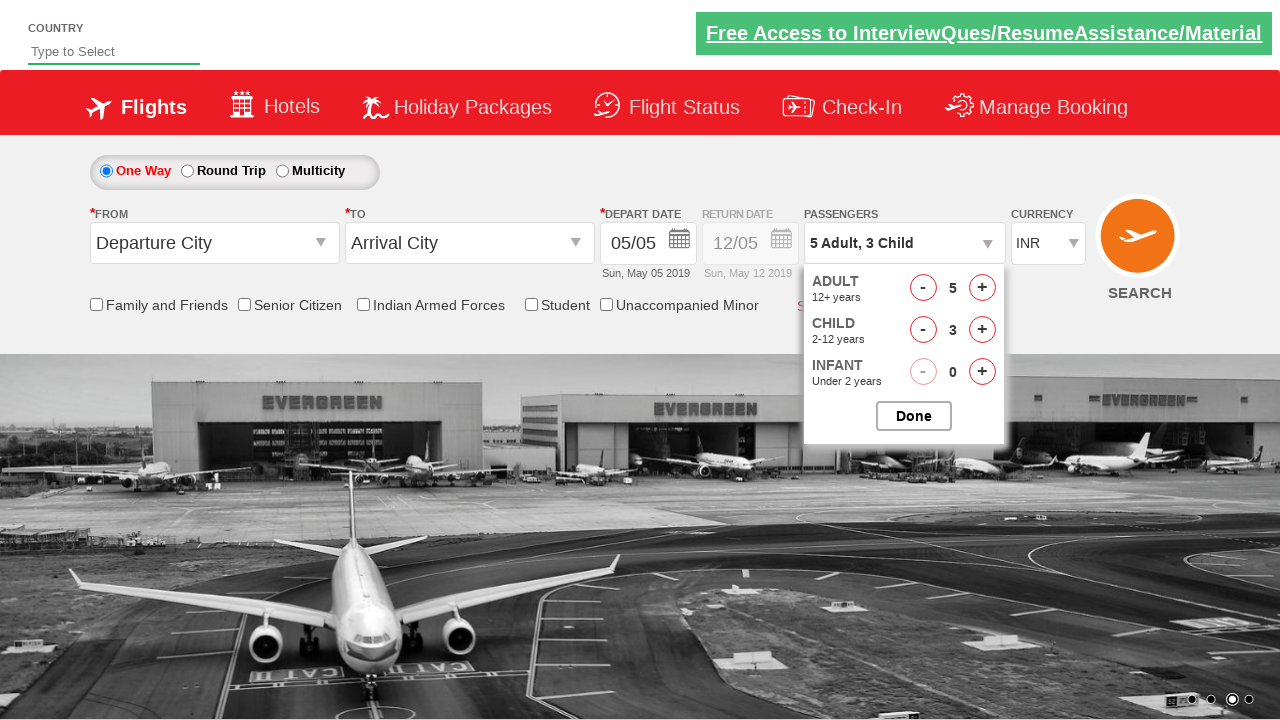

Clicked increment child button (iteration 4 of 4) at (982, 330) on #hrefIncChd
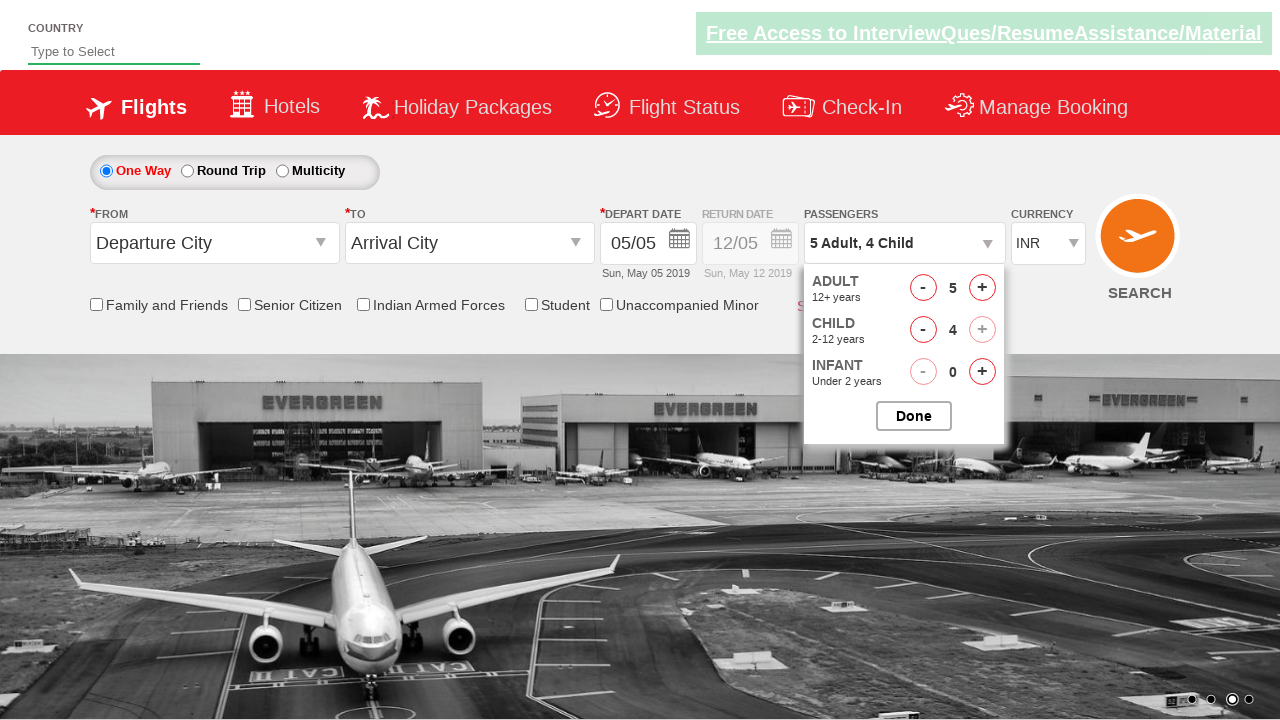

Clicked button to close passenger selection dropdown at (914, 416) on #btnclosepaxoption
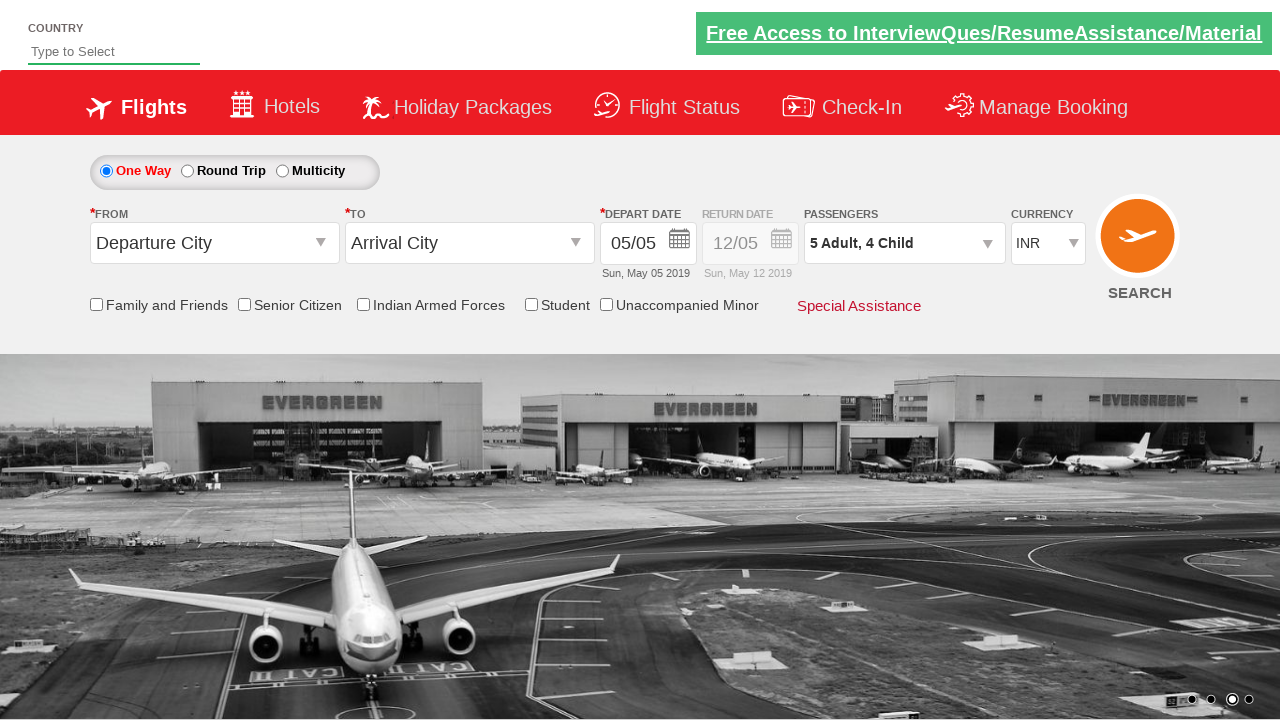

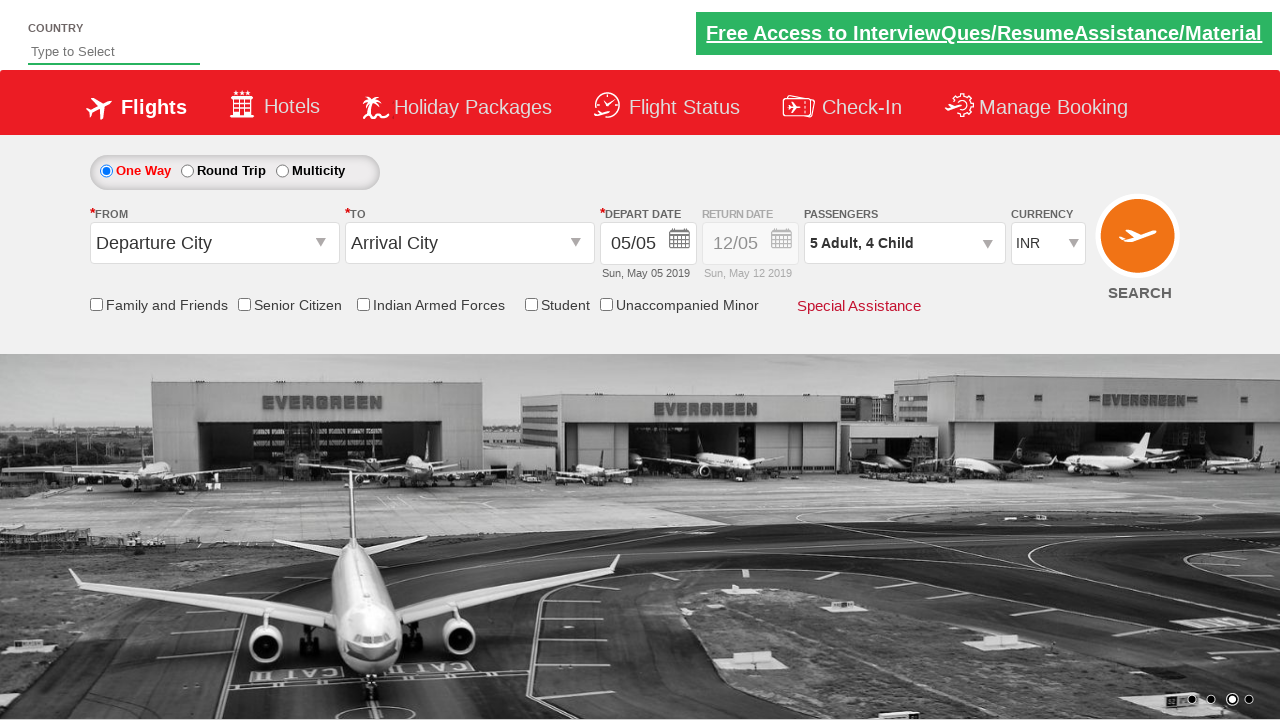